Opens the create issue dialog and verifies that the Save/Create Issue button is disabled when no data is entered.

Starting URL: https://jira.trungk18.com/project/board

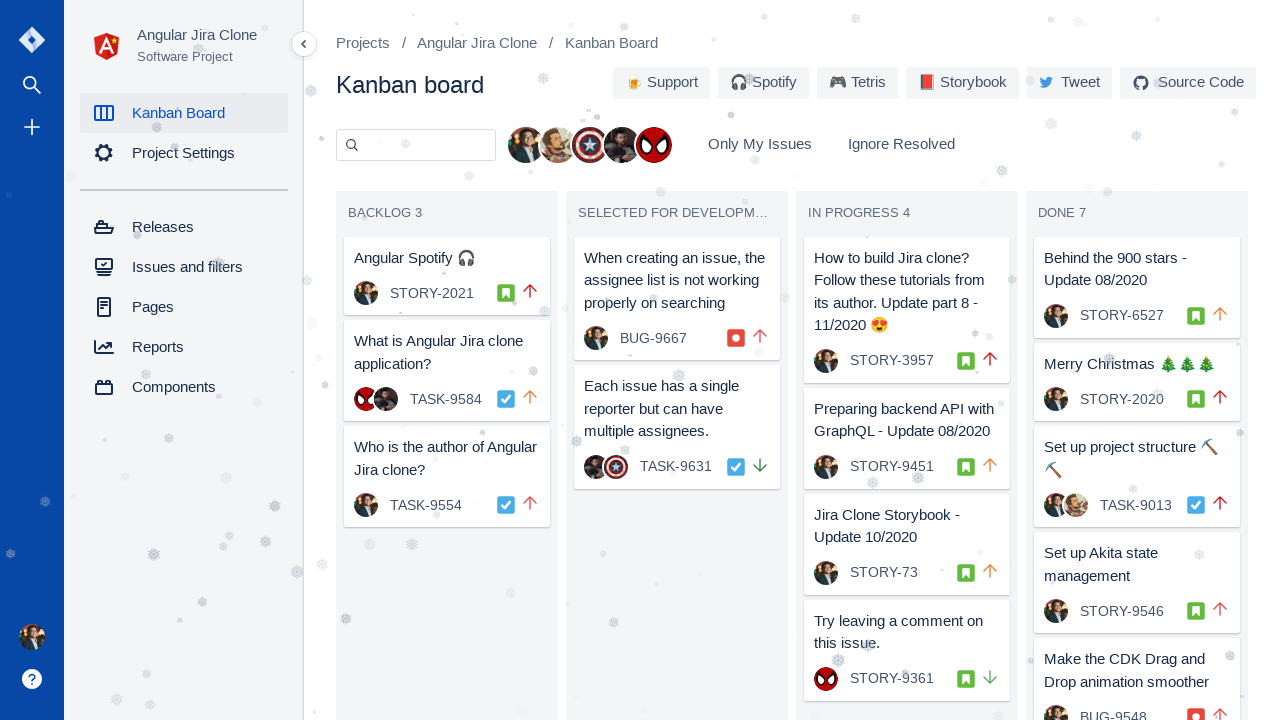

Clicked create issue button at (32, 127) on role=complementary >> svg >> nth=2
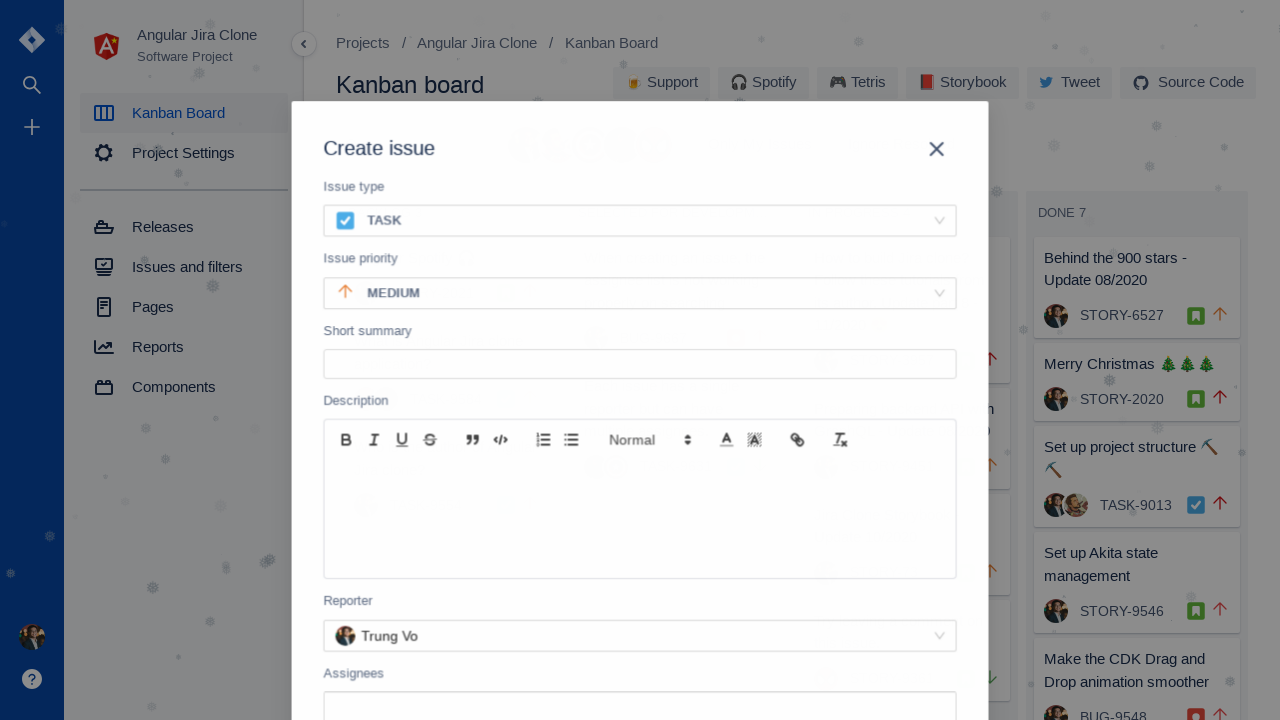

Create Issue dialog opened and verified Save/Create Issue button is disabled
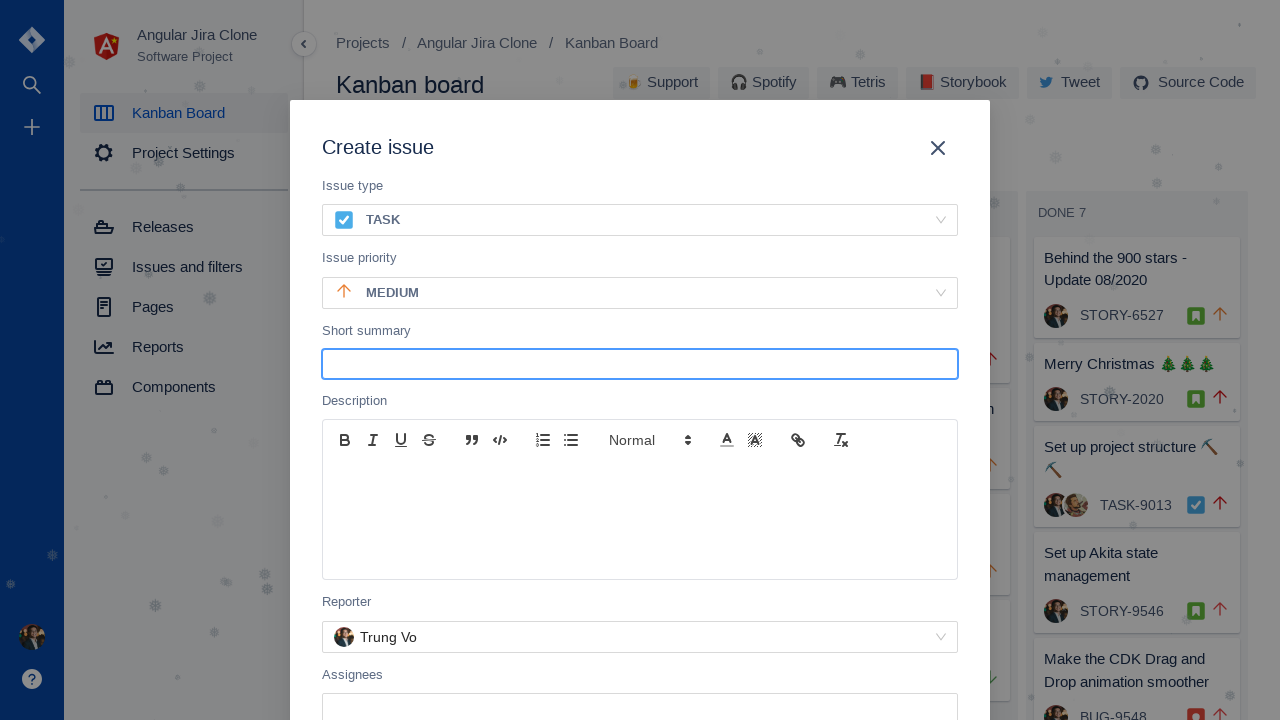

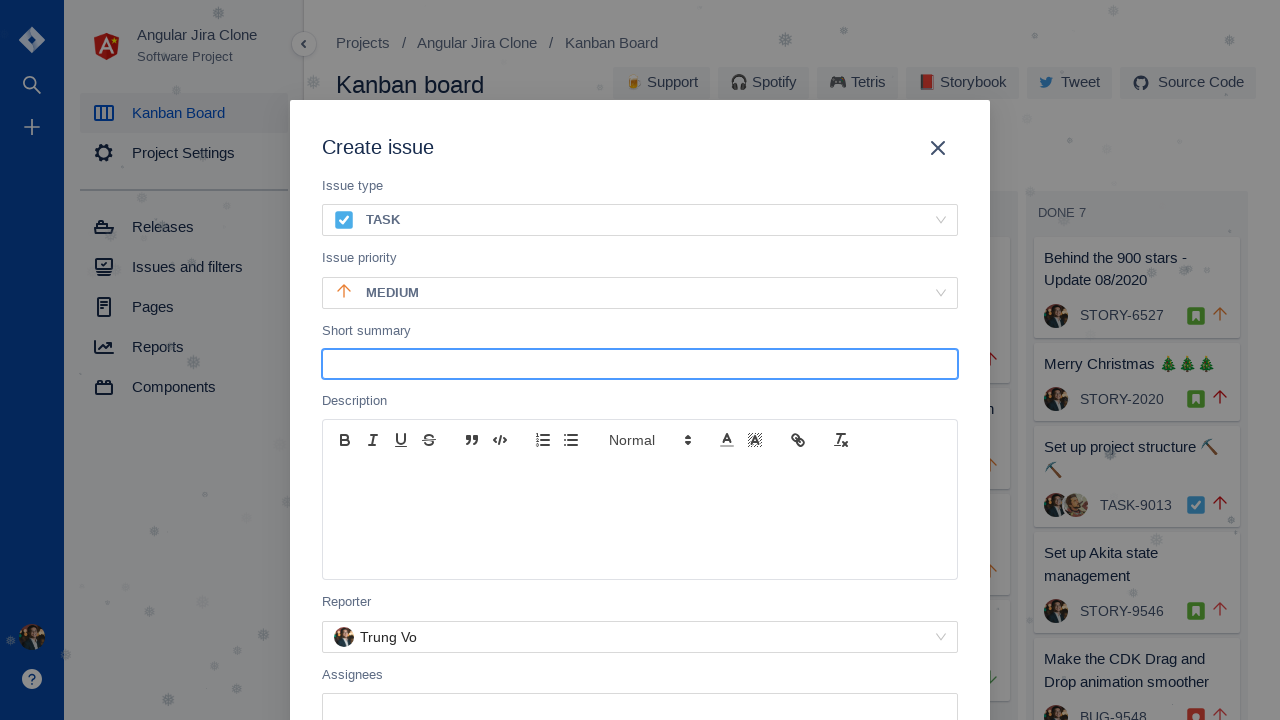